Tests navigation through Flipkart's multi-level category menu by hovering over parent categories, child categories, and sub-child categories to reveal dropdown menus

Starting URL: https://www.flipkart.com/

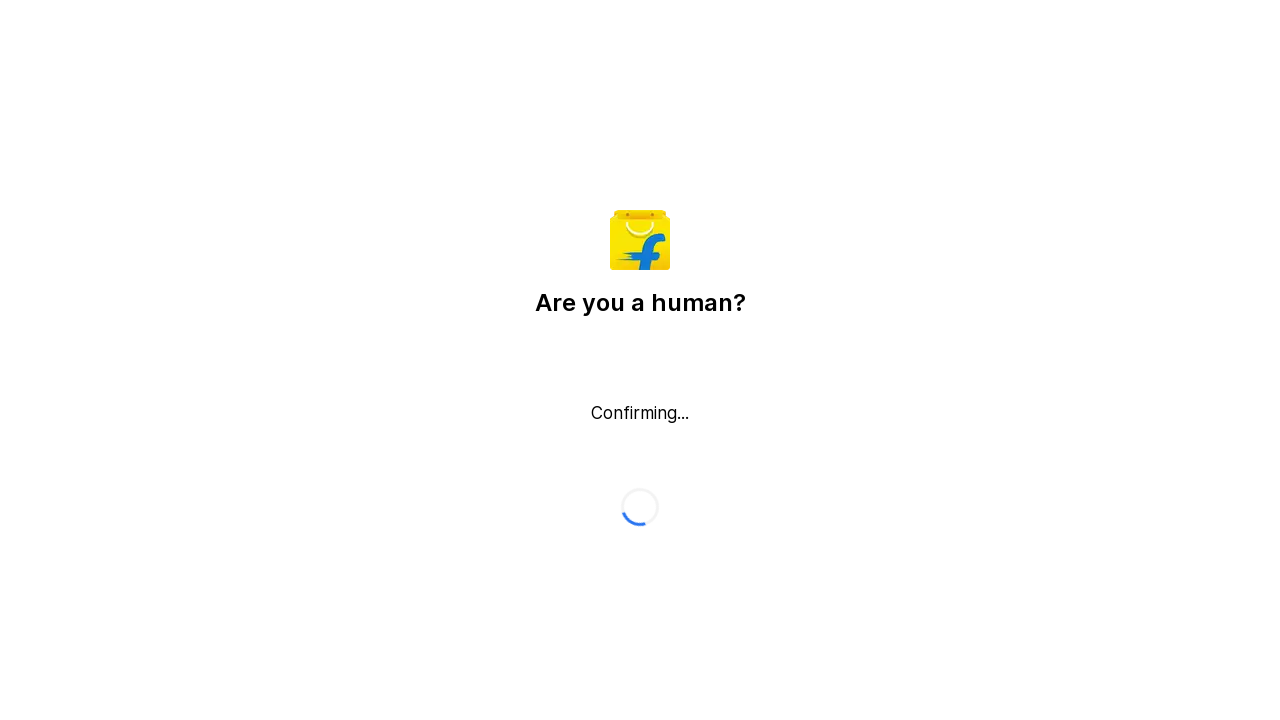

Retrieved all parent category elements on button:has-text('✕')
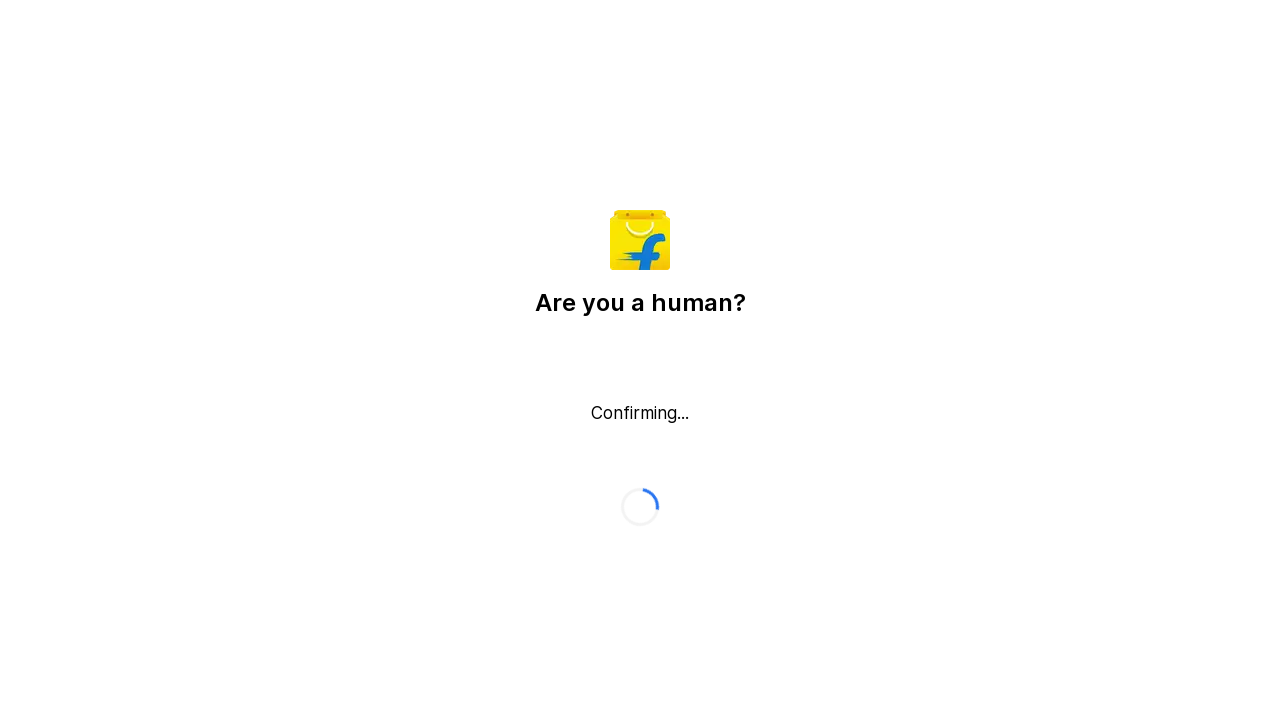

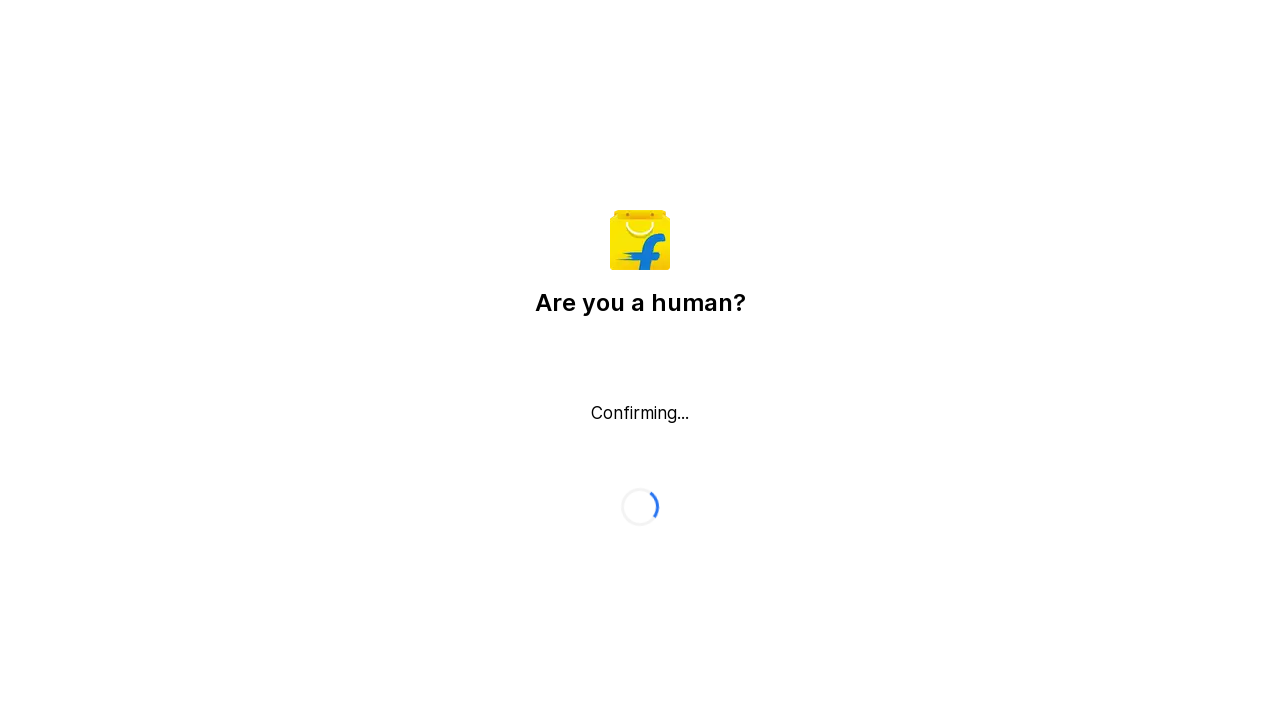